Tests opting out of A/B tests by visiting the page first, checking if in an A/B test group, then adding an opt-out cookie and refreshing to verify the opt-out worked.

Starting URL: http://the-internet.herokuapp.com/abtest

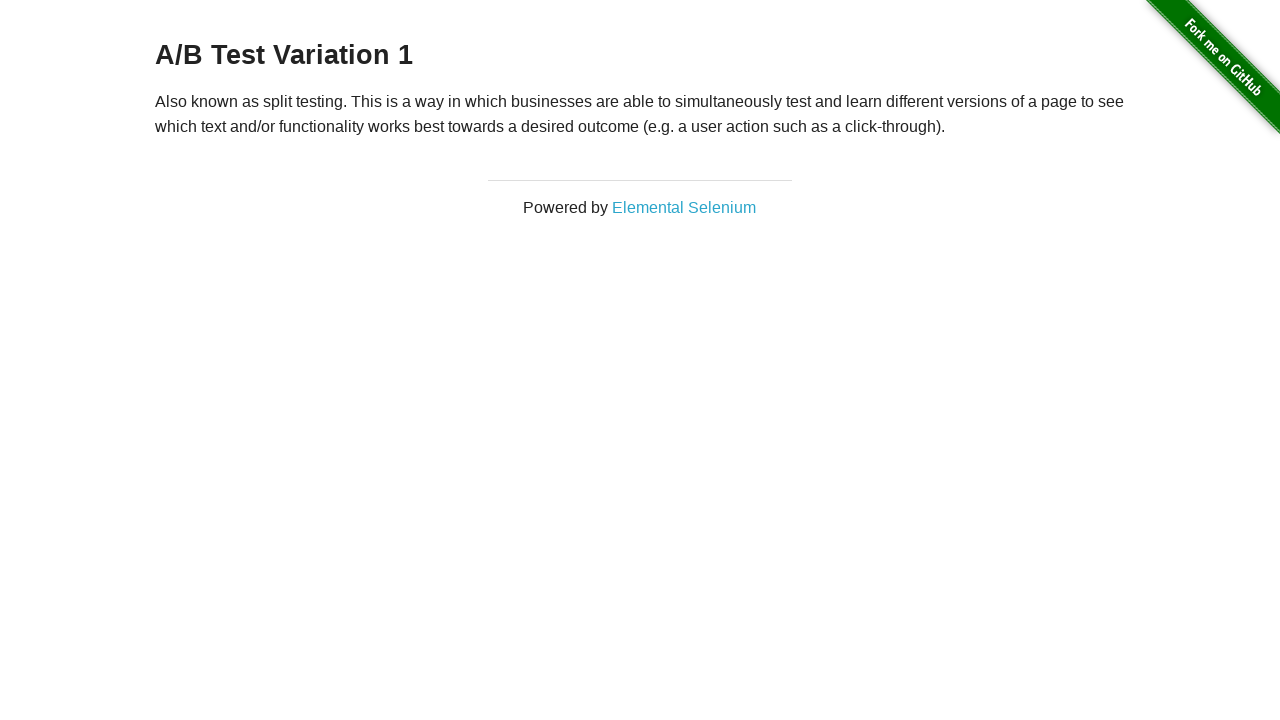

Navigated to A/B test page
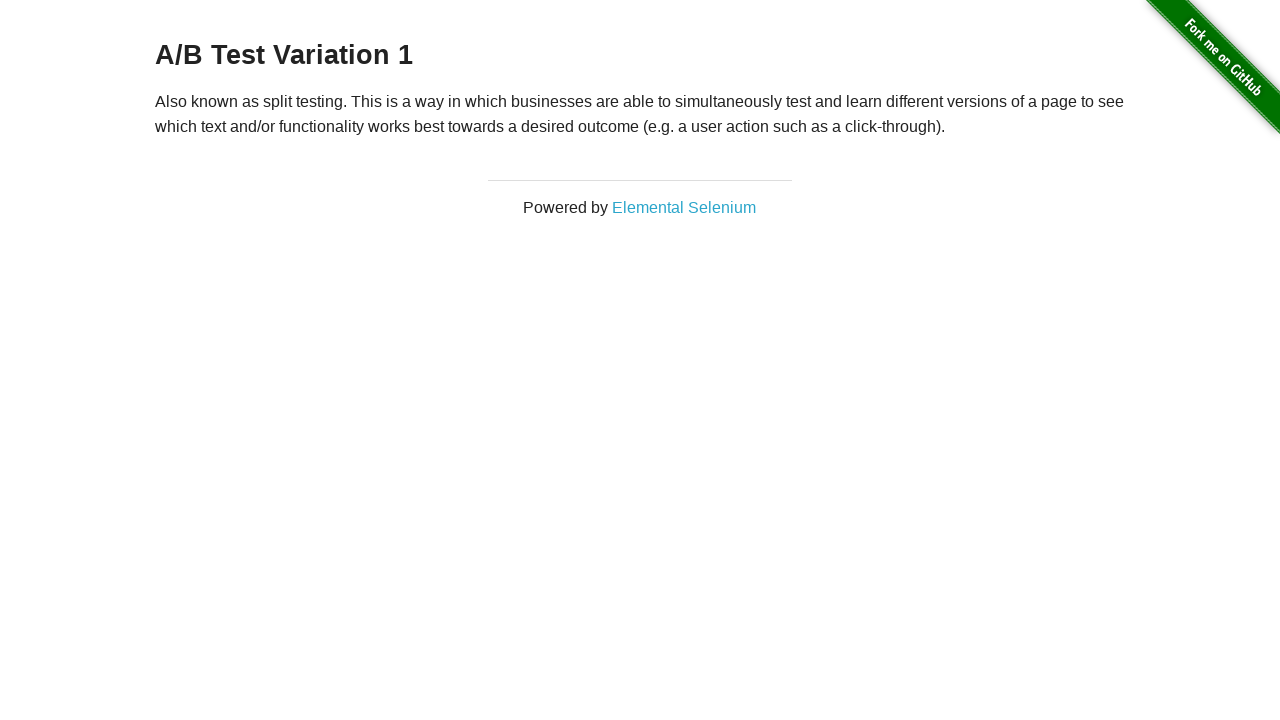

Located heading element
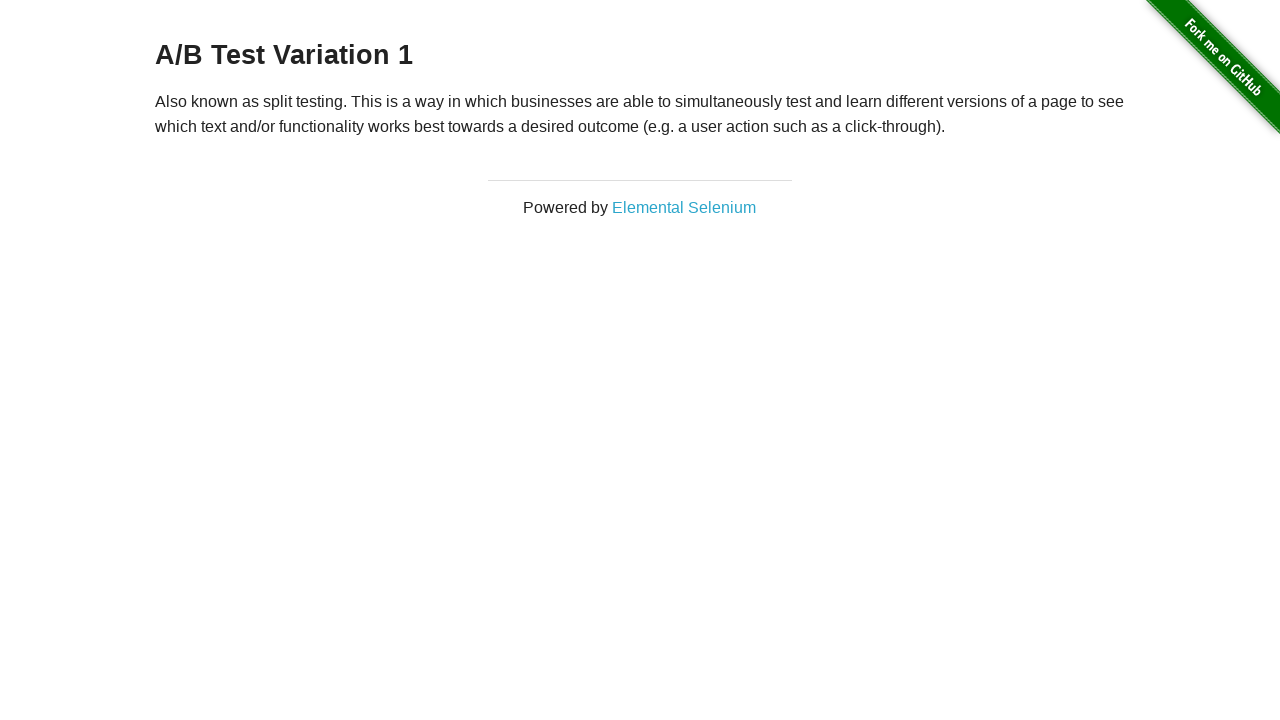

Retrieved heading text: A/B Test Variation 1
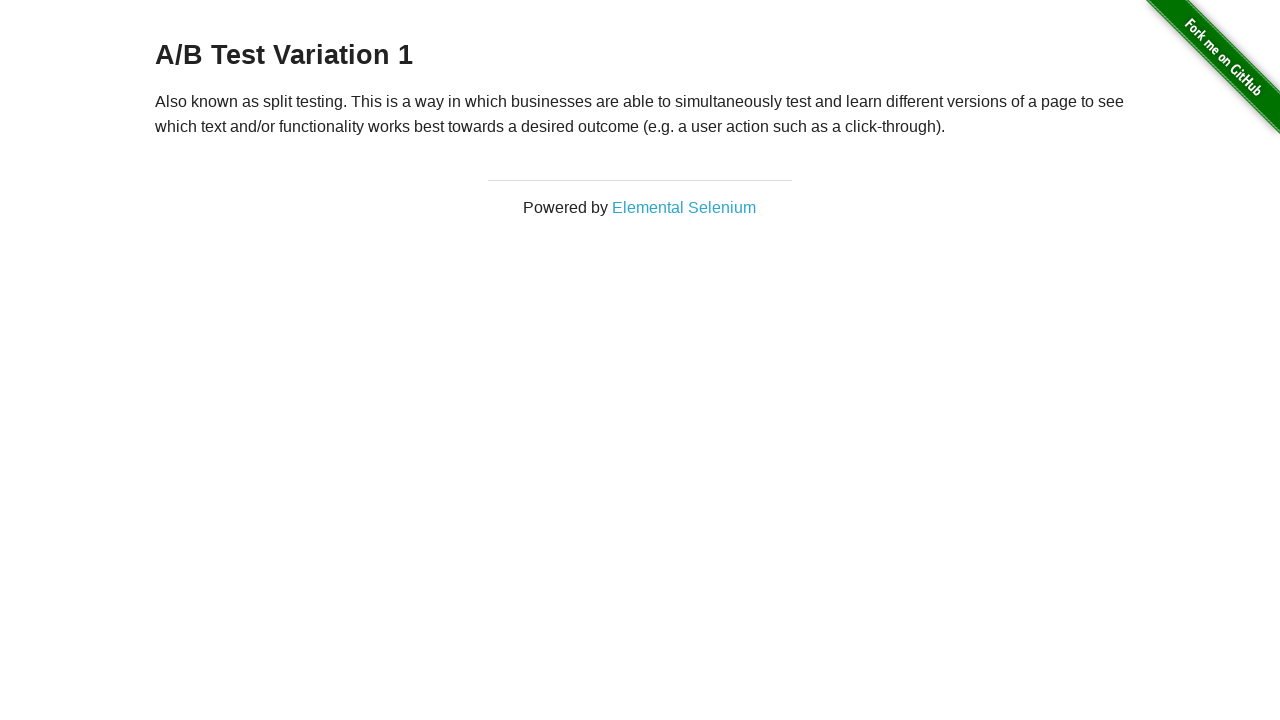

Added optimizelyOptOut cookie to opt out of A/B test
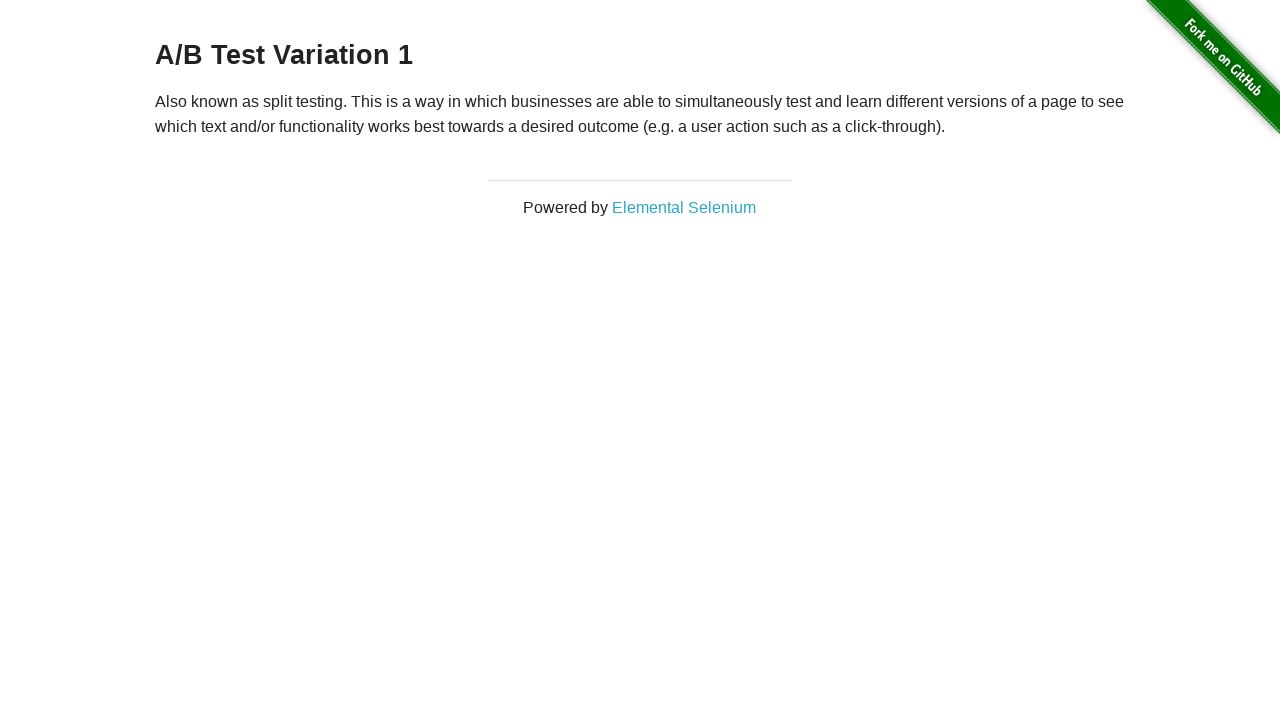

Reloaded page after adding opt-out cookie
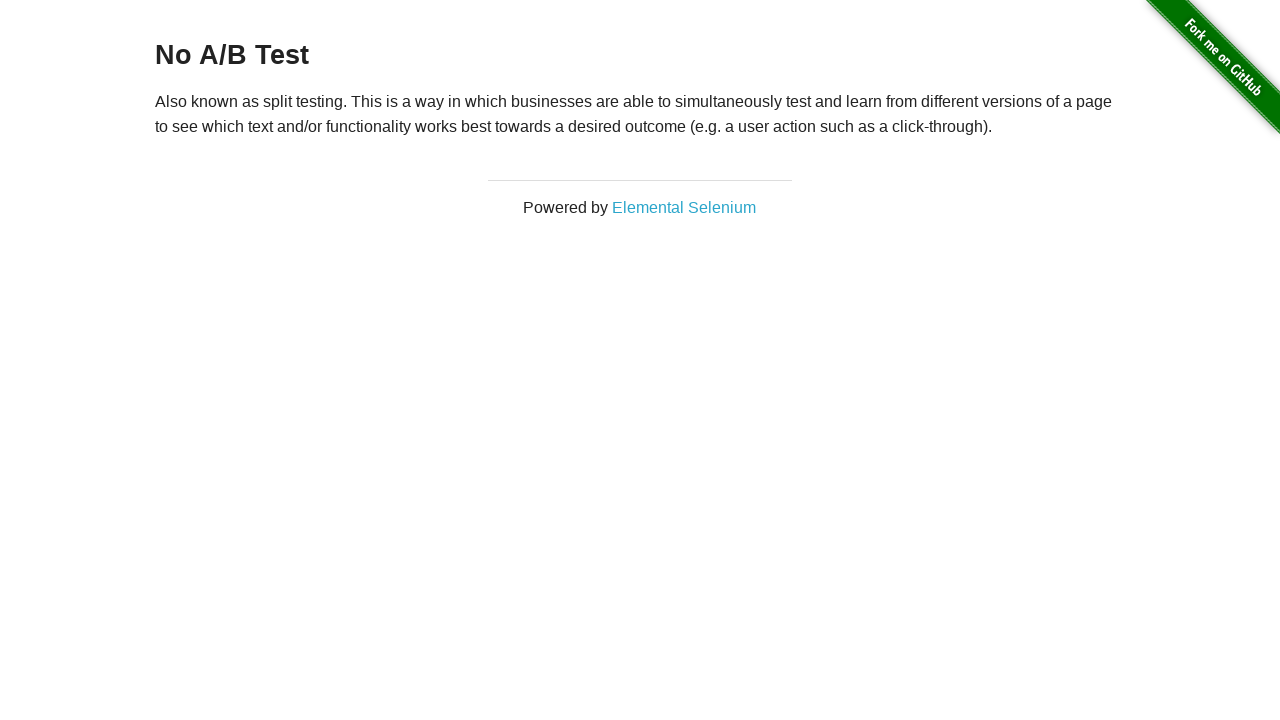

Verified heading is present after opt-out
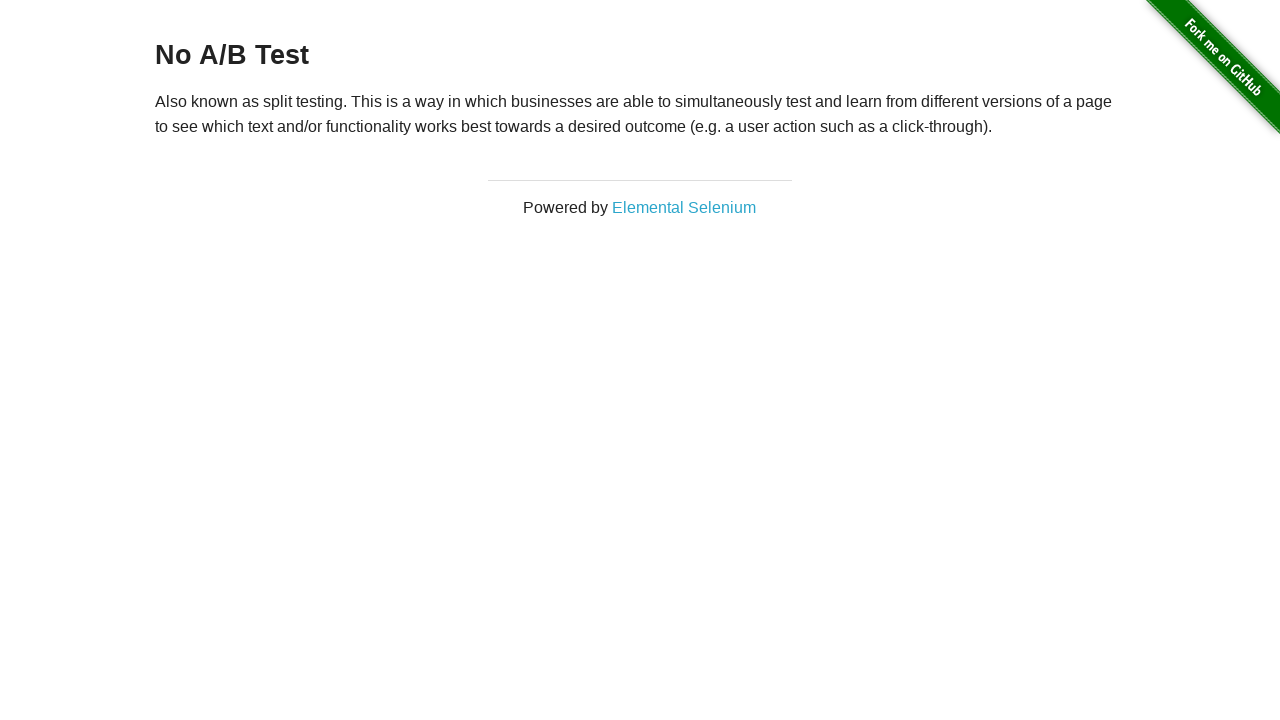

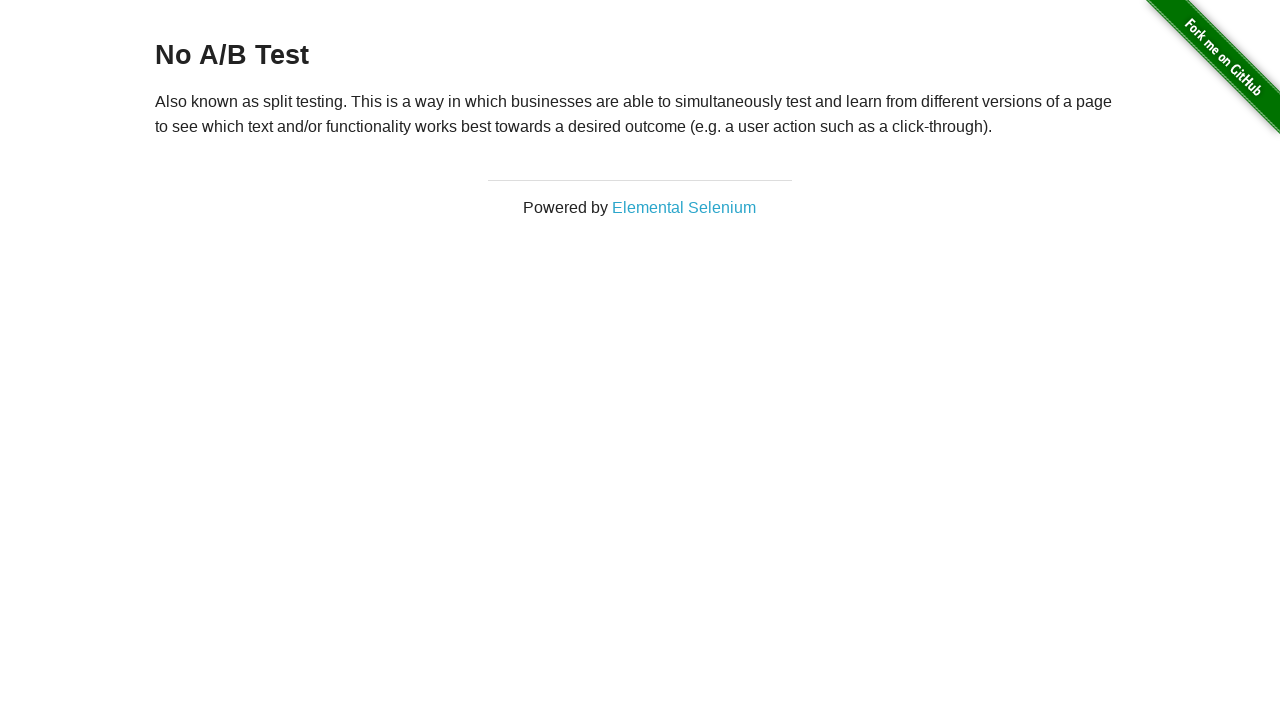